Tests checkbox interactions on a challenges page by selecting specific car checkboxes and all motorcycle checkboxes

Starting URL: https://cursoautomacao.netlify.app/desafios

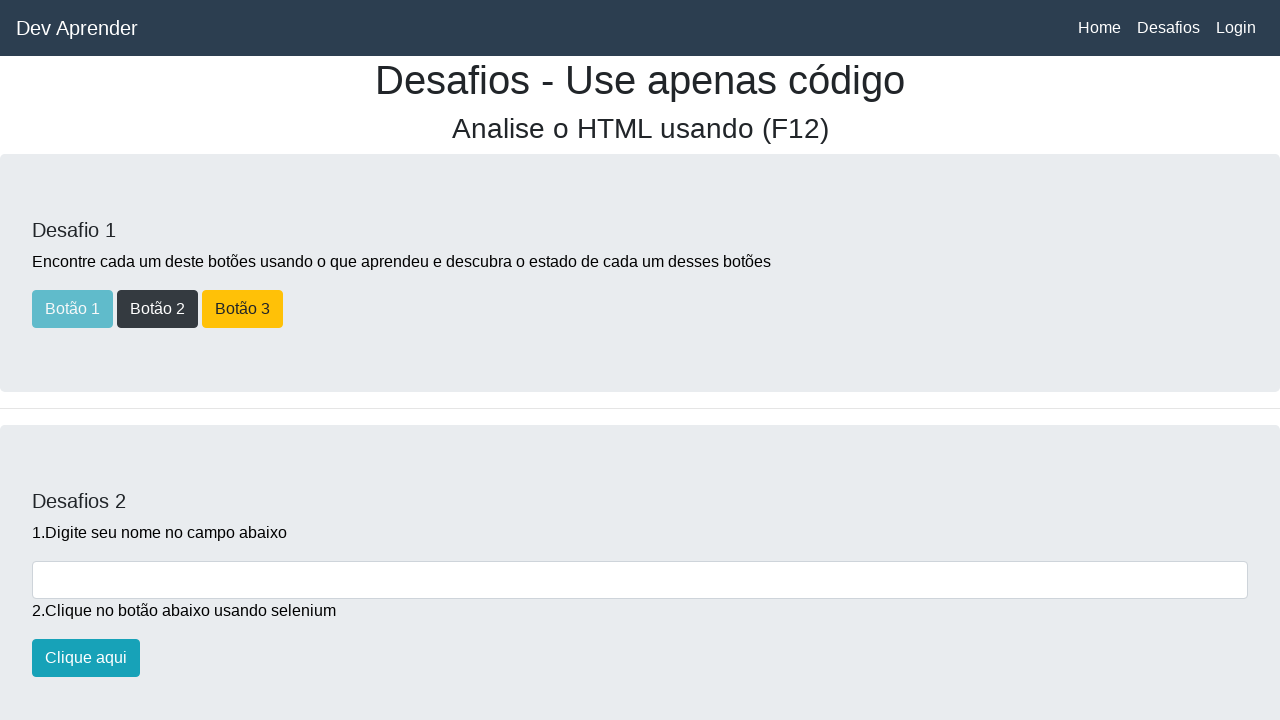

Scrolled down to reveal checkboxes on challenges page
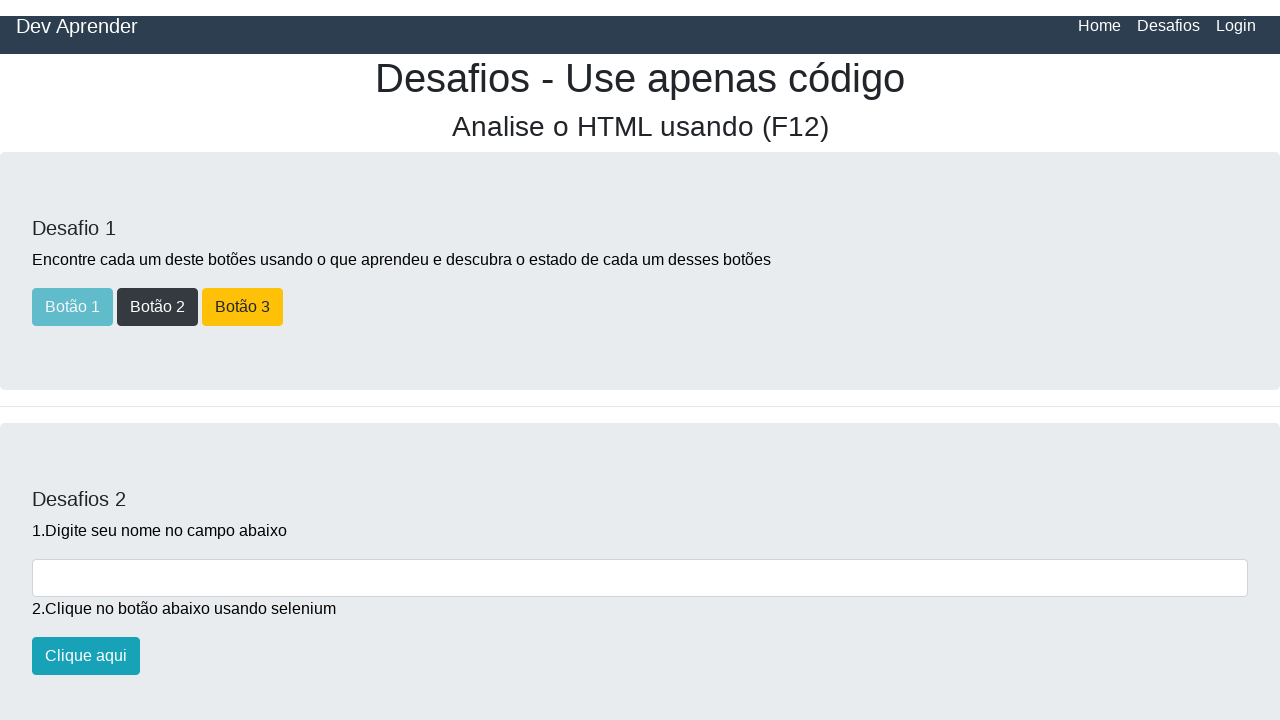

Selected car checkbox at index 1 at (38, 183) on xpath=//input[@name="carros"] >> nth=1
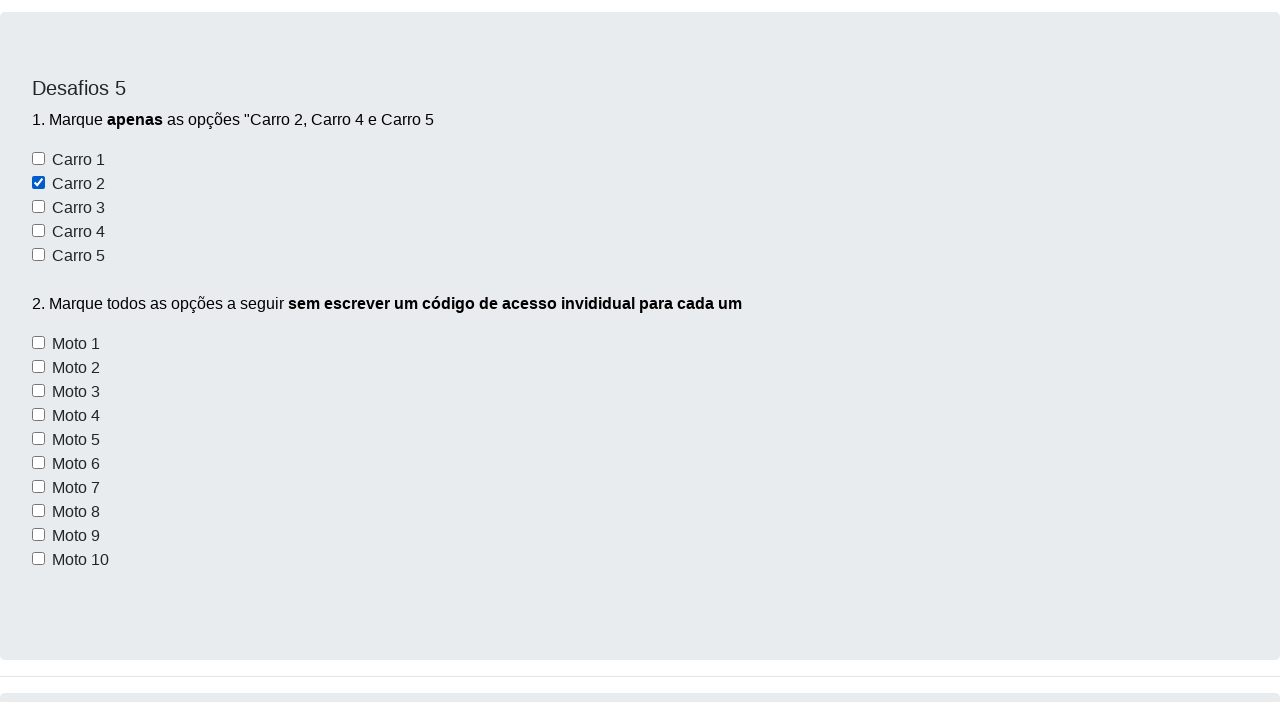

Selected car checkbox at index 3 at (38, 7) on xpath=//input[@name="carros"] >> nth=3
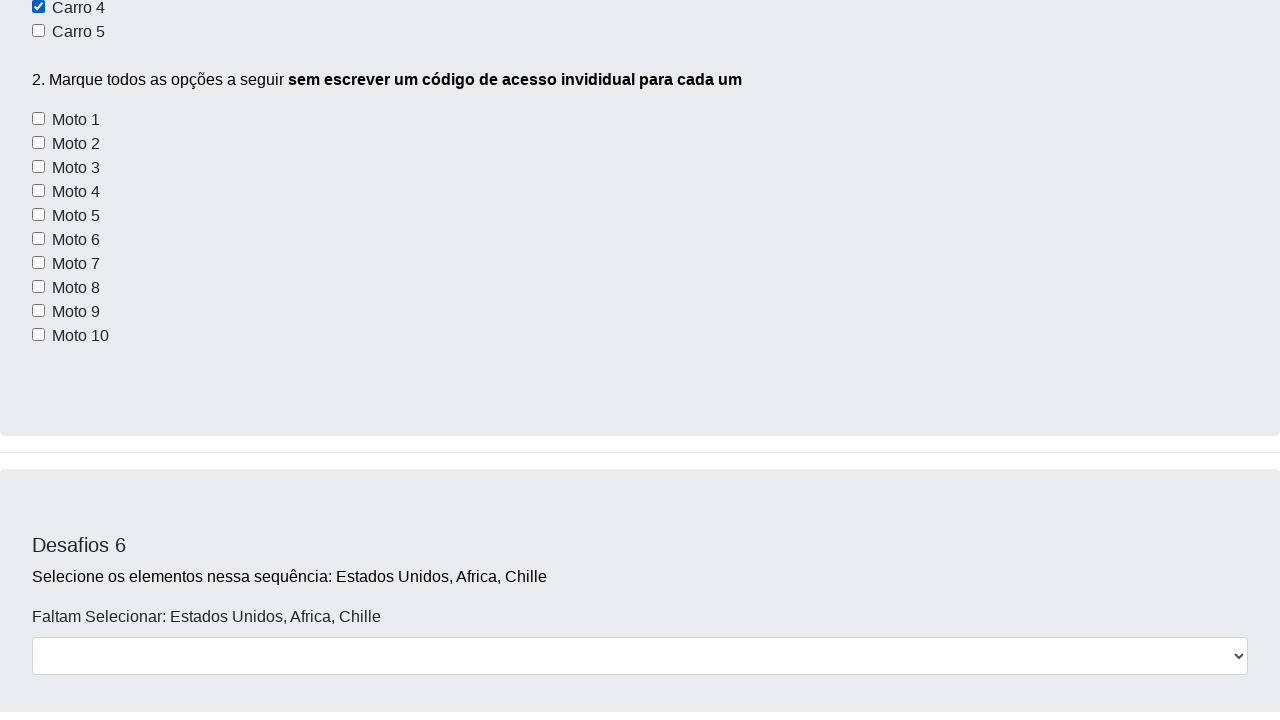

Selected car checkbox at index 4 at (38, 361) on xpath=//input[@name="carros"] >> nth=4
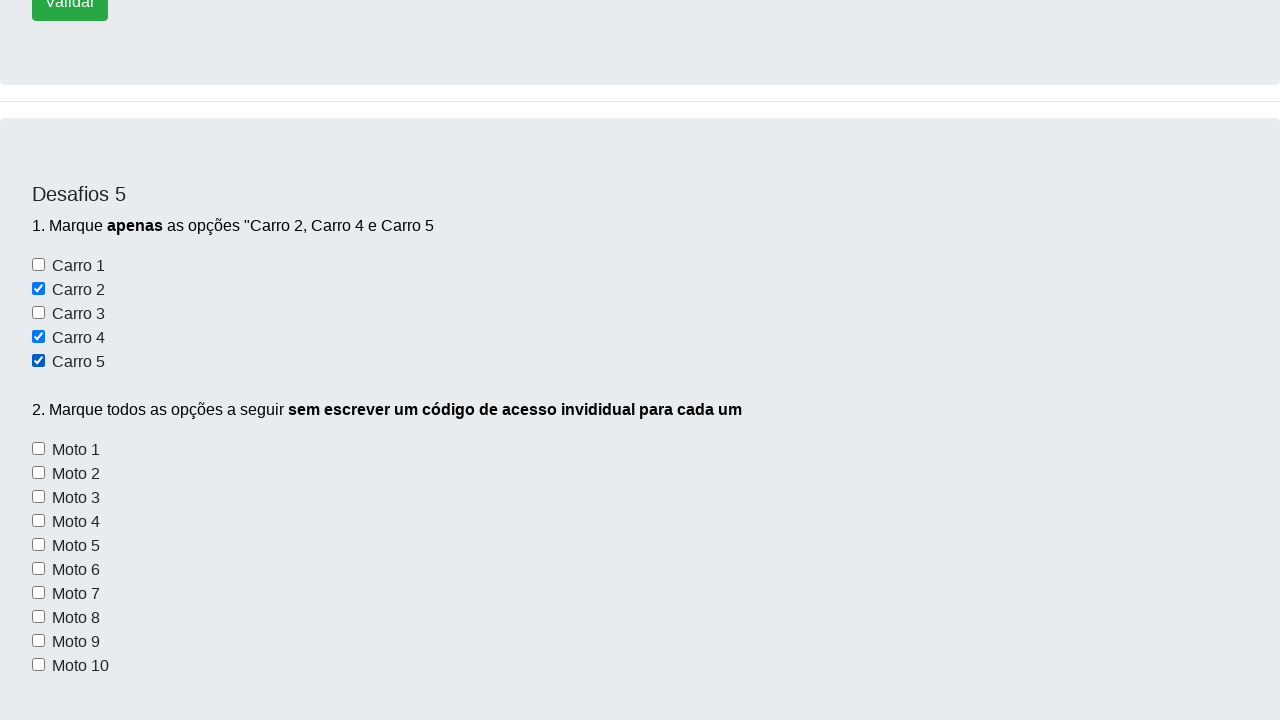

Selected motorcycle checkbox at index 0 at (38, 449) on xpath=//input[@name="motos"] >> nth=0
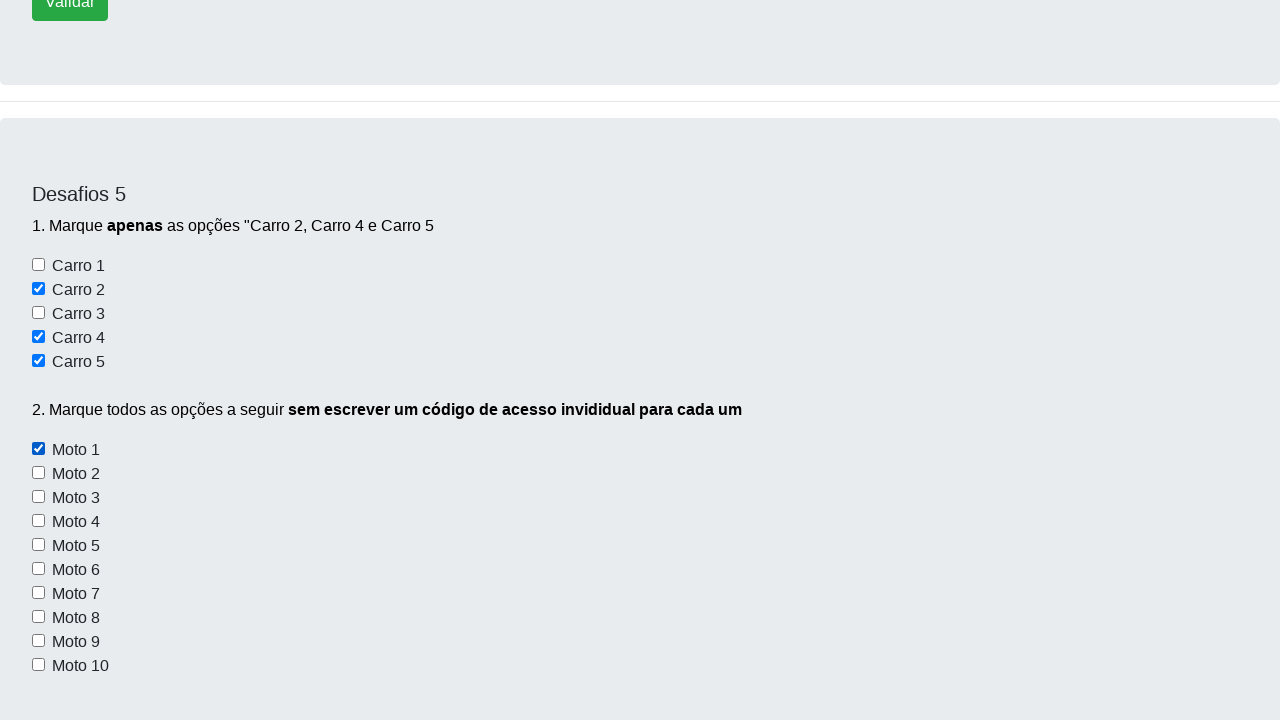

Selected motorcycle checkbox at index 1 at (38, 473) on xpath=//input[@name="motos"] >> nth=1
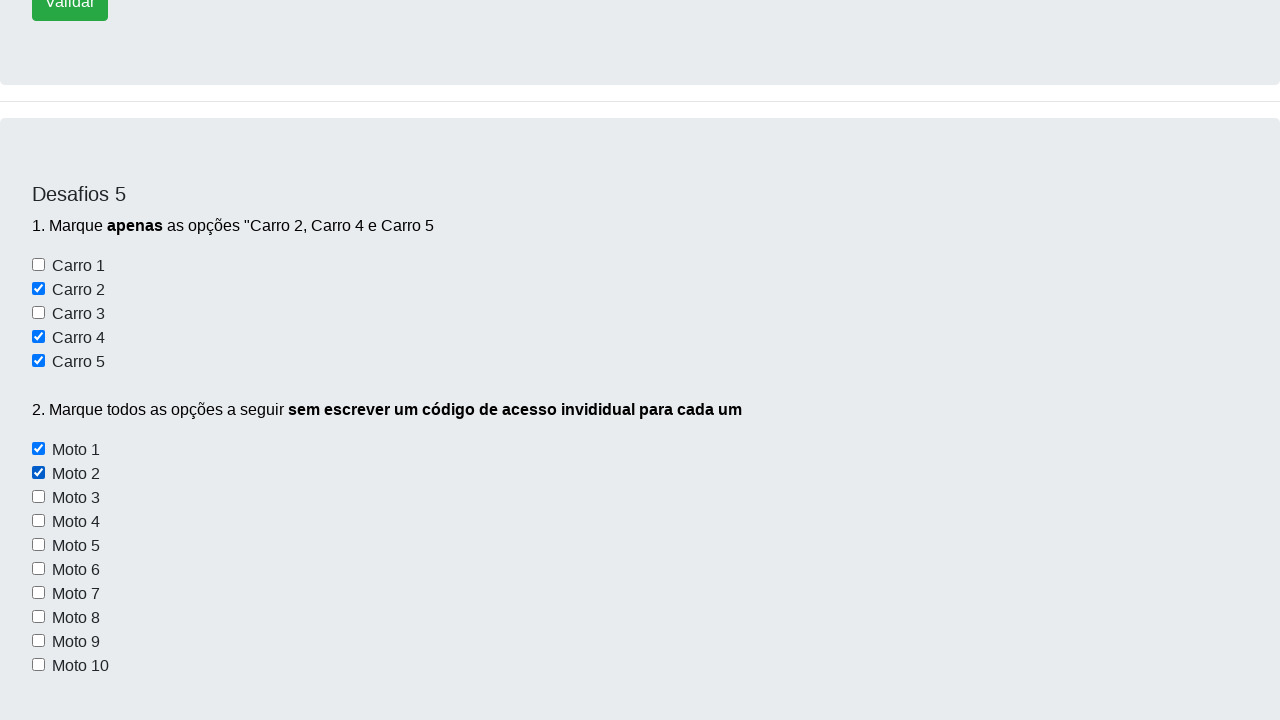

Selected motorcycle checkbox at index 2 at (38, 497) on xpath=//input[@name="motos"] >> nth=2
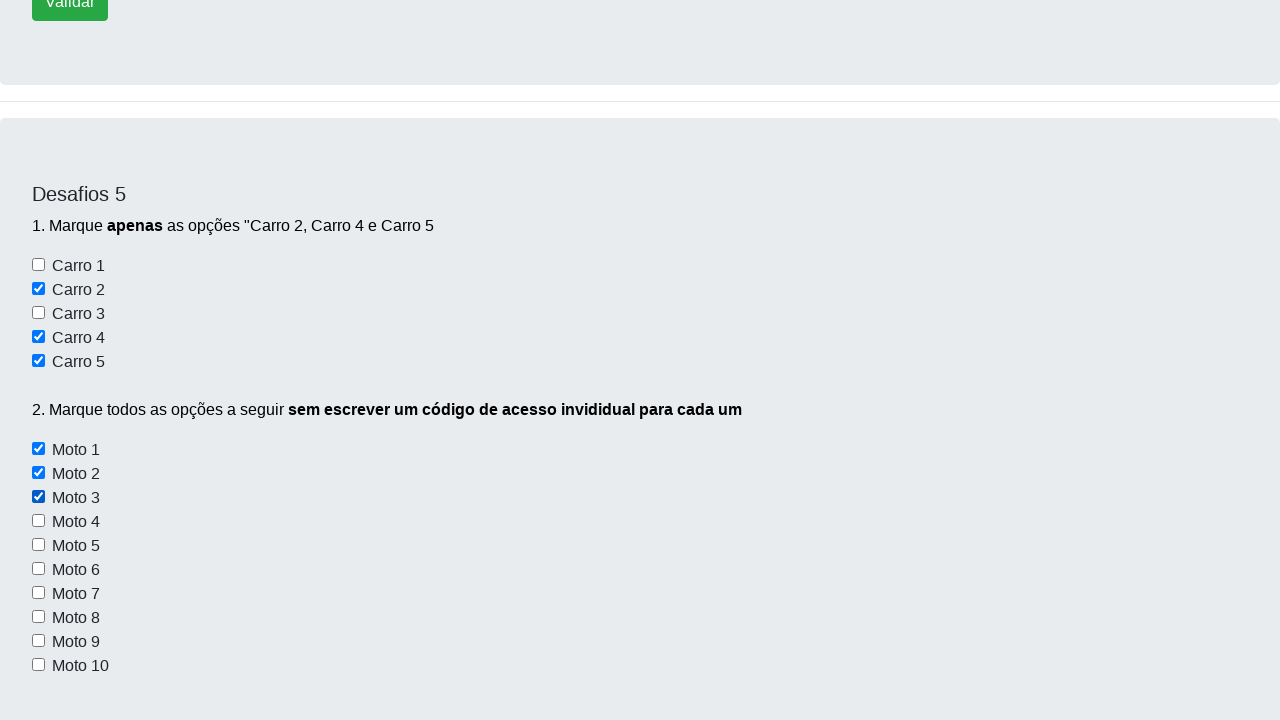

Selected motorcycle checkbox at index 3 at (38, 521) on xpath=//input[@name="motos"] >> nth=3
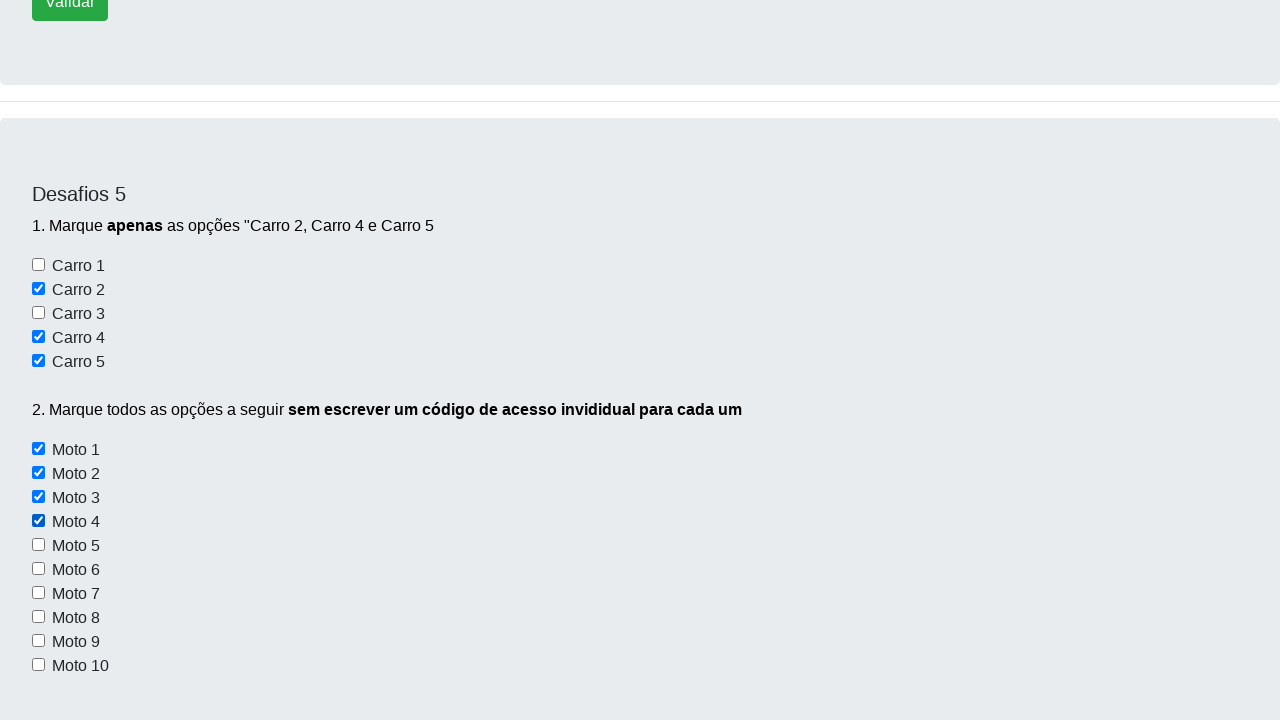

Selected motorcycle checkbox at index 4 at (38, 545) on xpath=//input[@name="motos"] >> nth=4
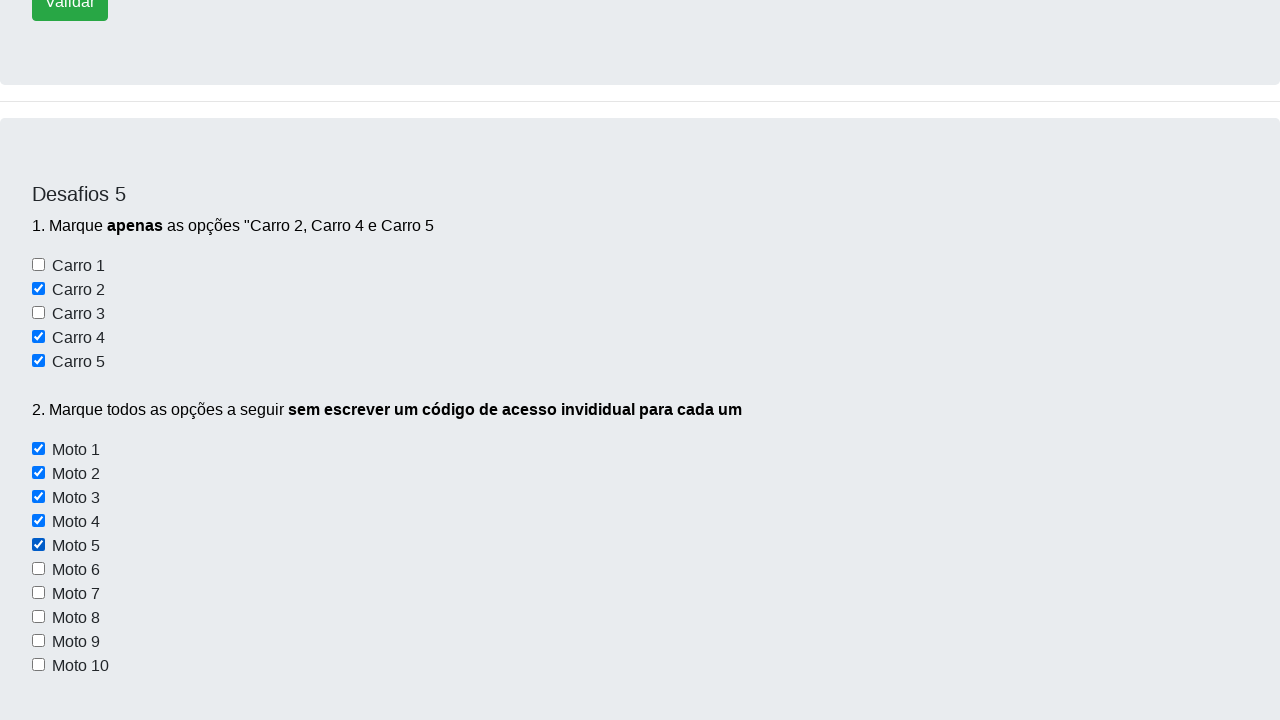

Selected motorcycle checkbox at index 5 at (38, 569) on xpath=//input[@name="motos"] >> nth=5
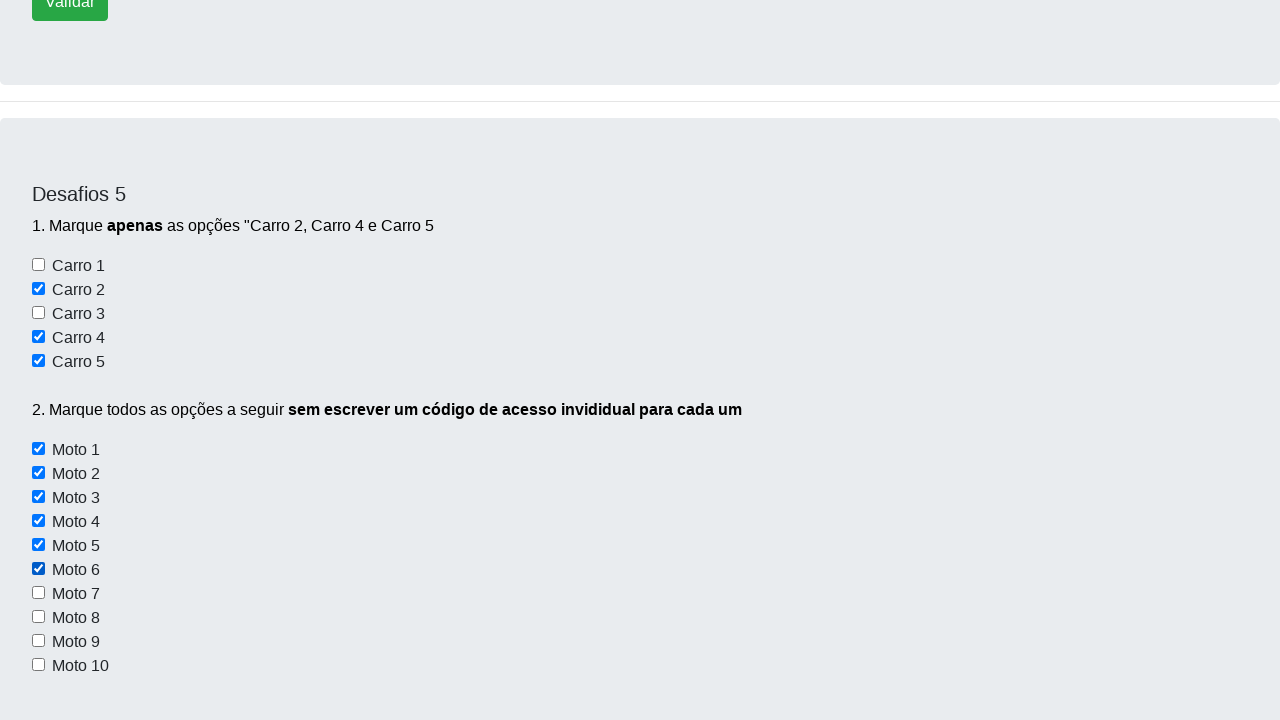

Selected motorcycle checkbox at index 6 at (38, 593) on xpath=//input[@name="motos"] >> nth=6
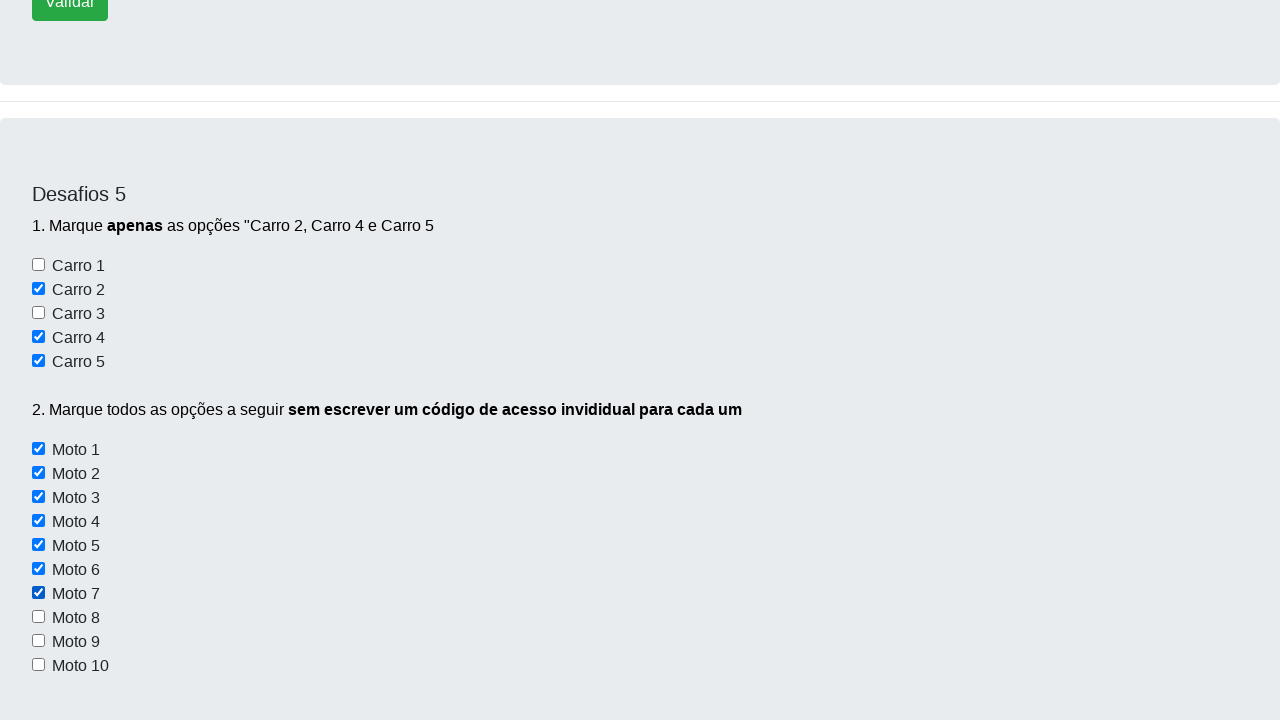

Selected motorcycle checkbox at index 7 at (38, 617) on xpath=//input[@name="motos"] >> nth=7
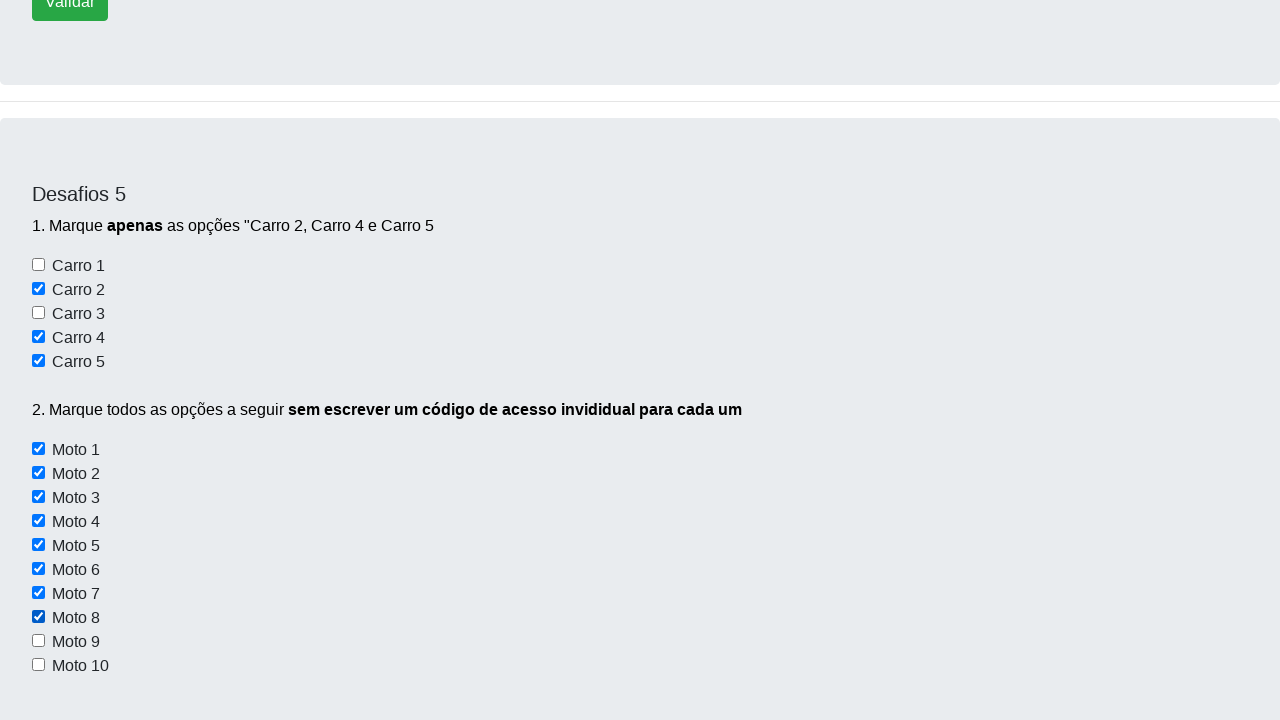

Selected motorcycle checkbox at index 8 at (38, 641) on xpath=//input[@name="motos"] >> nth=8
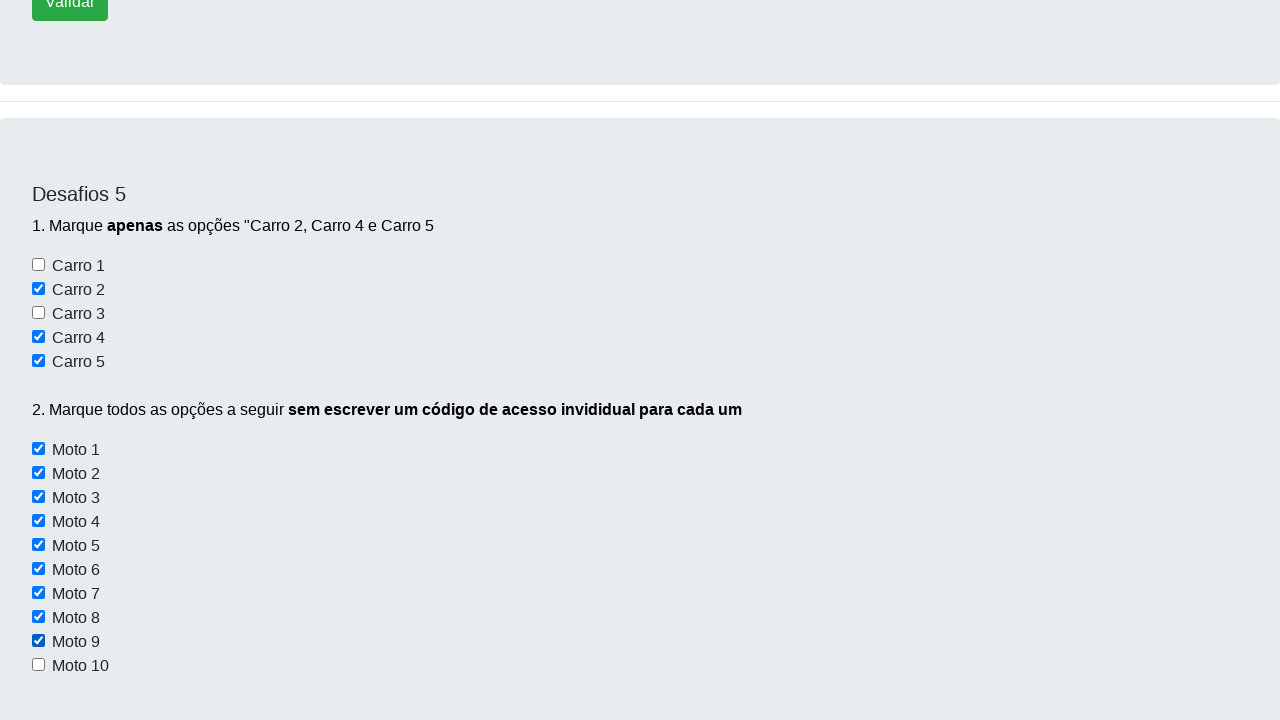

Selected motorcycle checkbox at index 9 at (38, 665) on xpath=//input[@name="motos"] >> nth=9
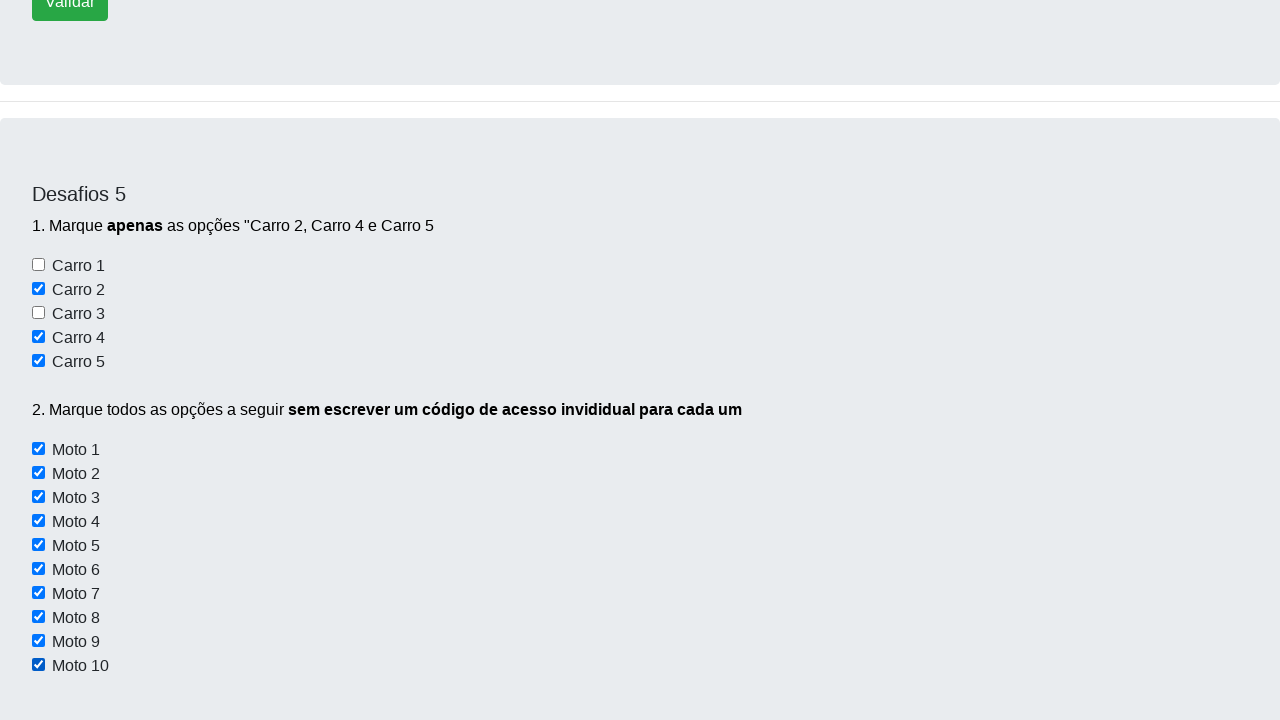

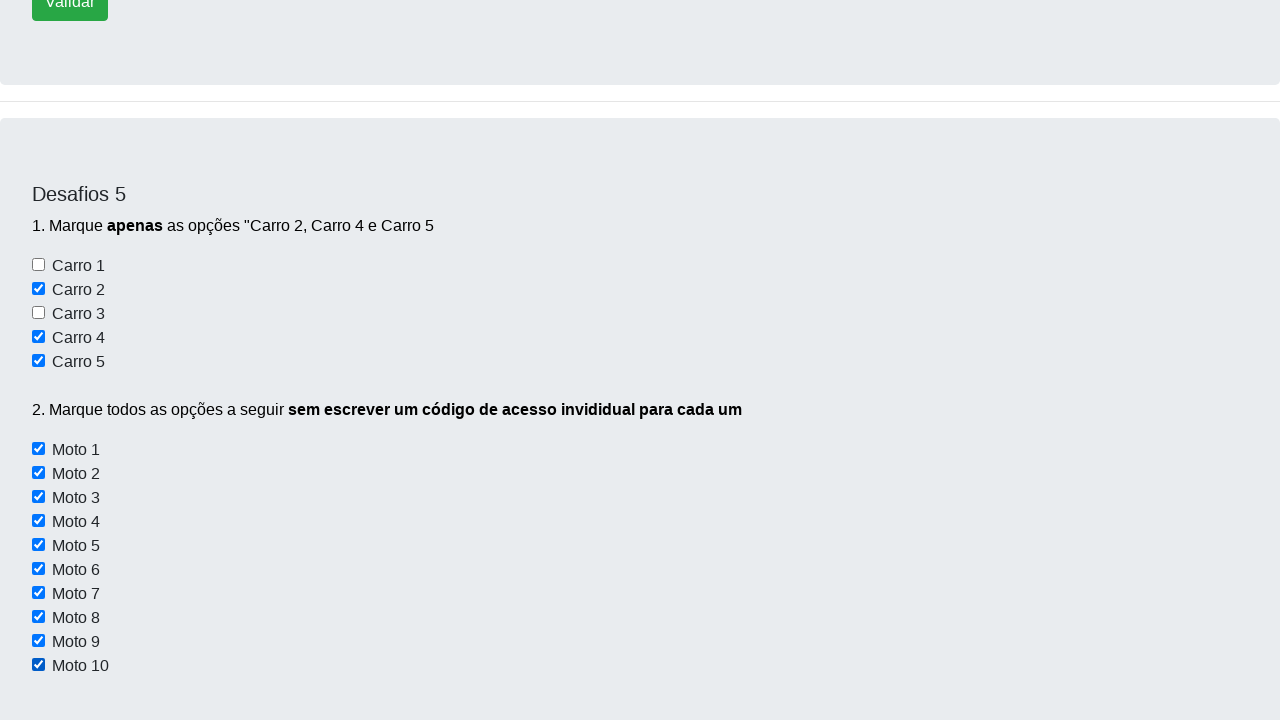